Tests flight booking website by verifying page title, navigating to vacation page, selecting departure/destination cities, and searching for flights

Starting URL: https://blazedemo.com/index.php

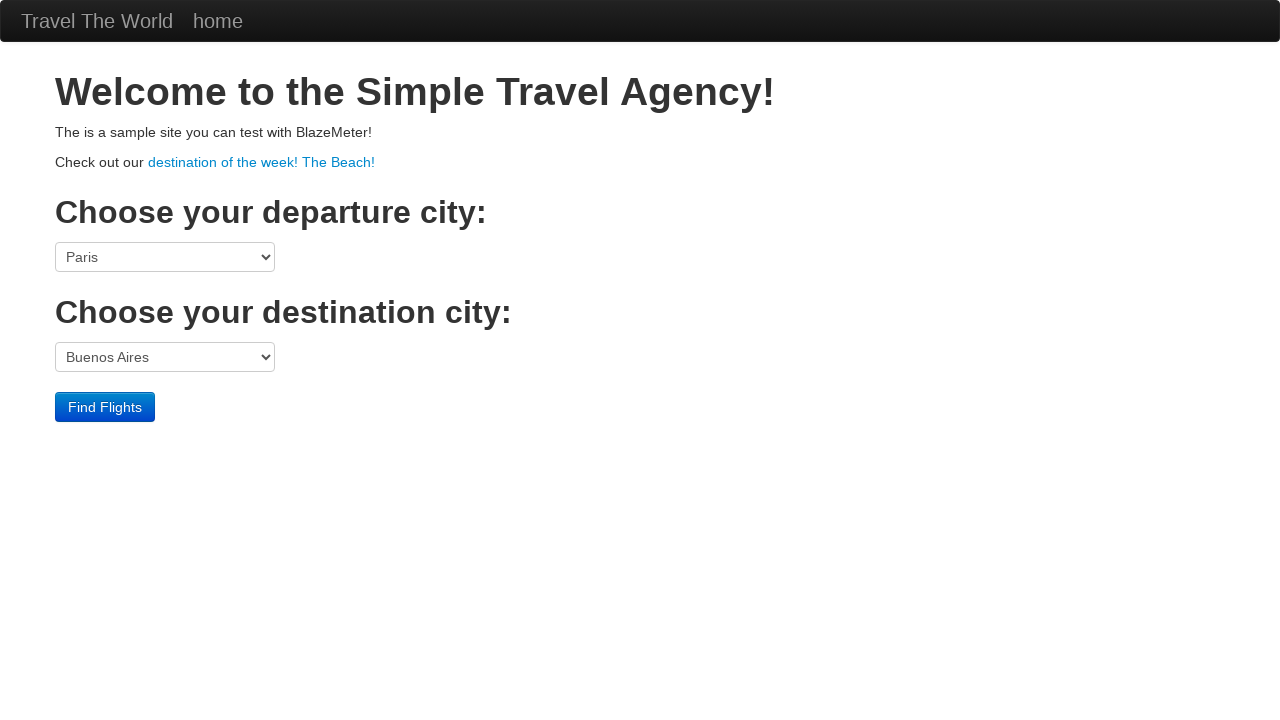

Located welcome title element
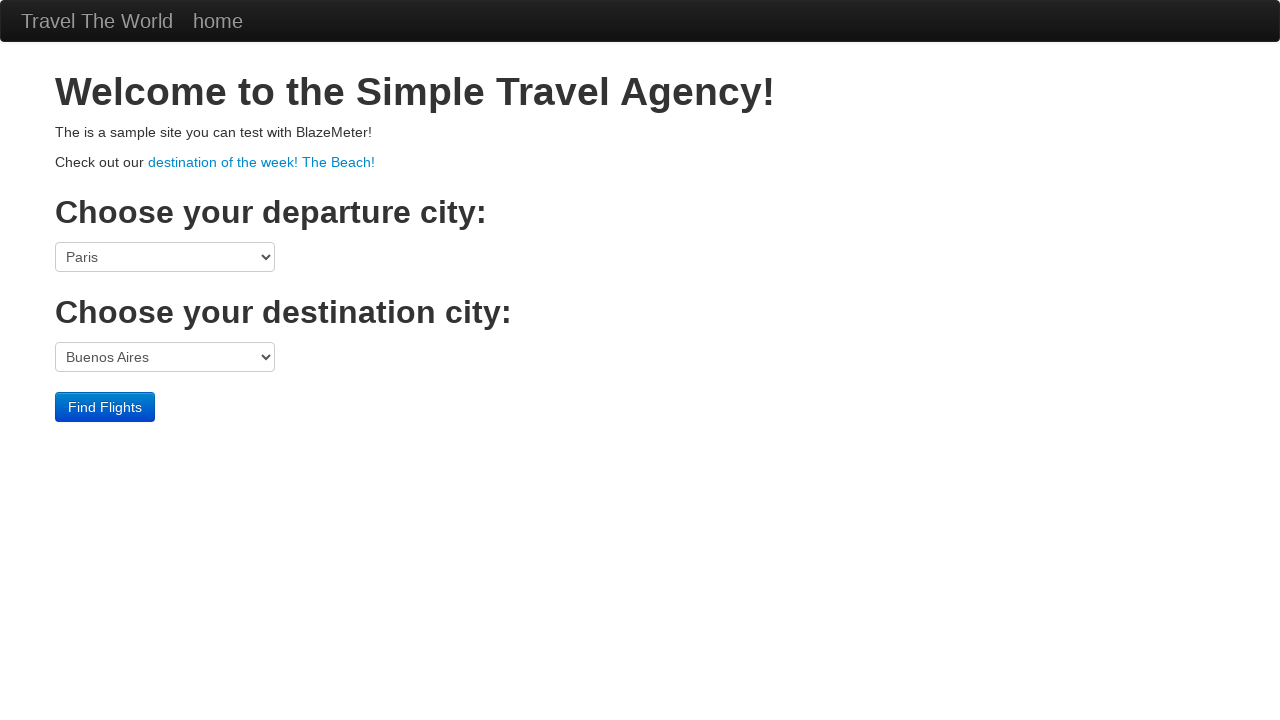

Retrieved welcome title text content
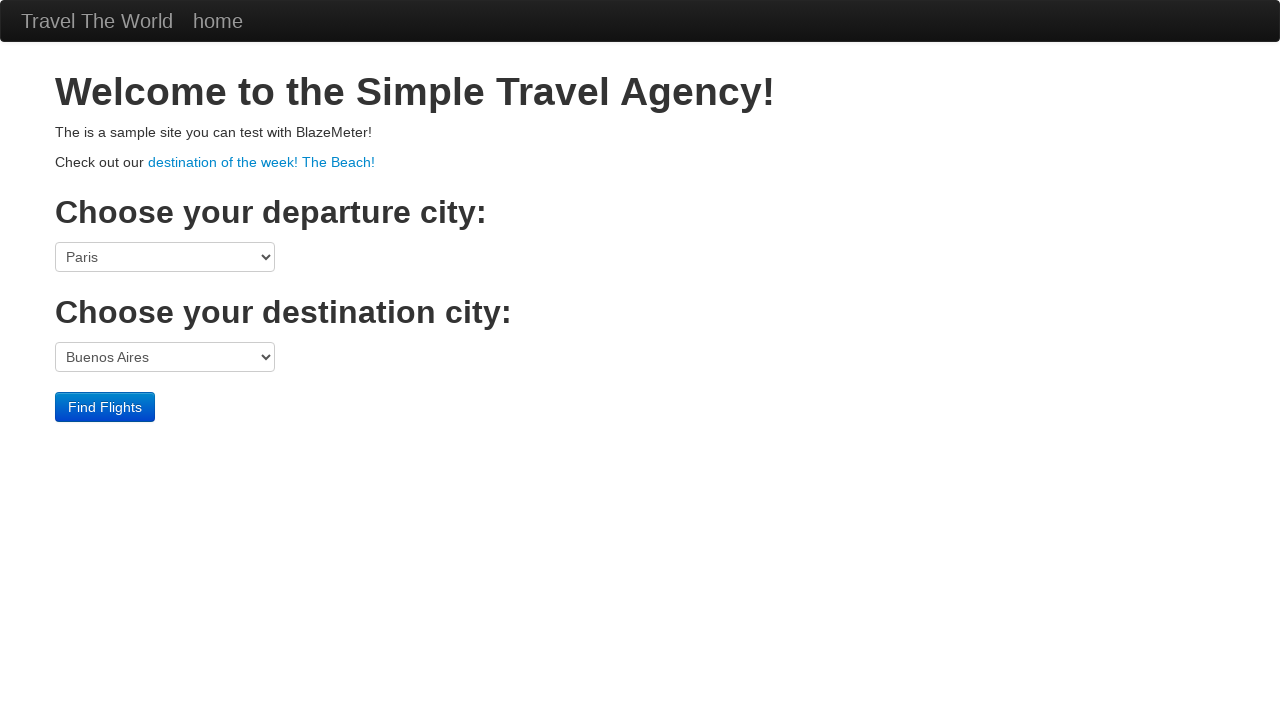

Verified page title is 'Welcome to the Simple Travel Agency!'
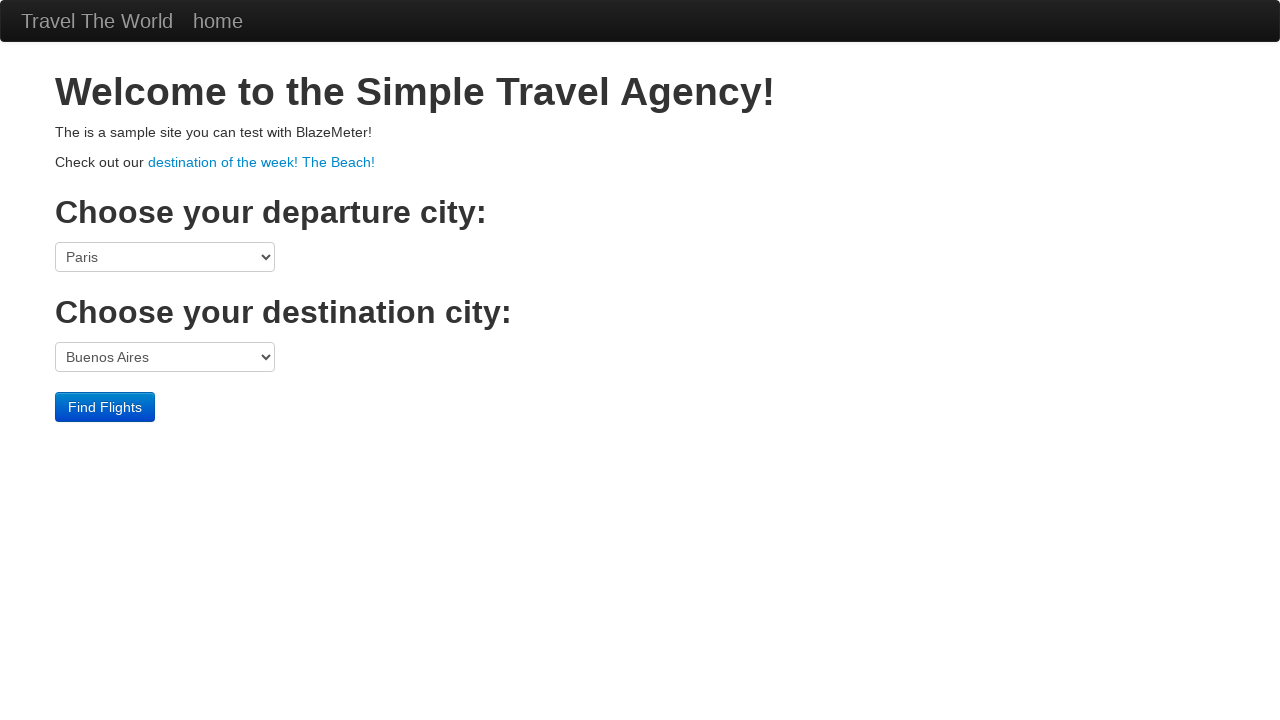

Clicked on 'destination of the week! The Beach!' link at (262, 162) on a:has-text('destination of the week! The Beach!')
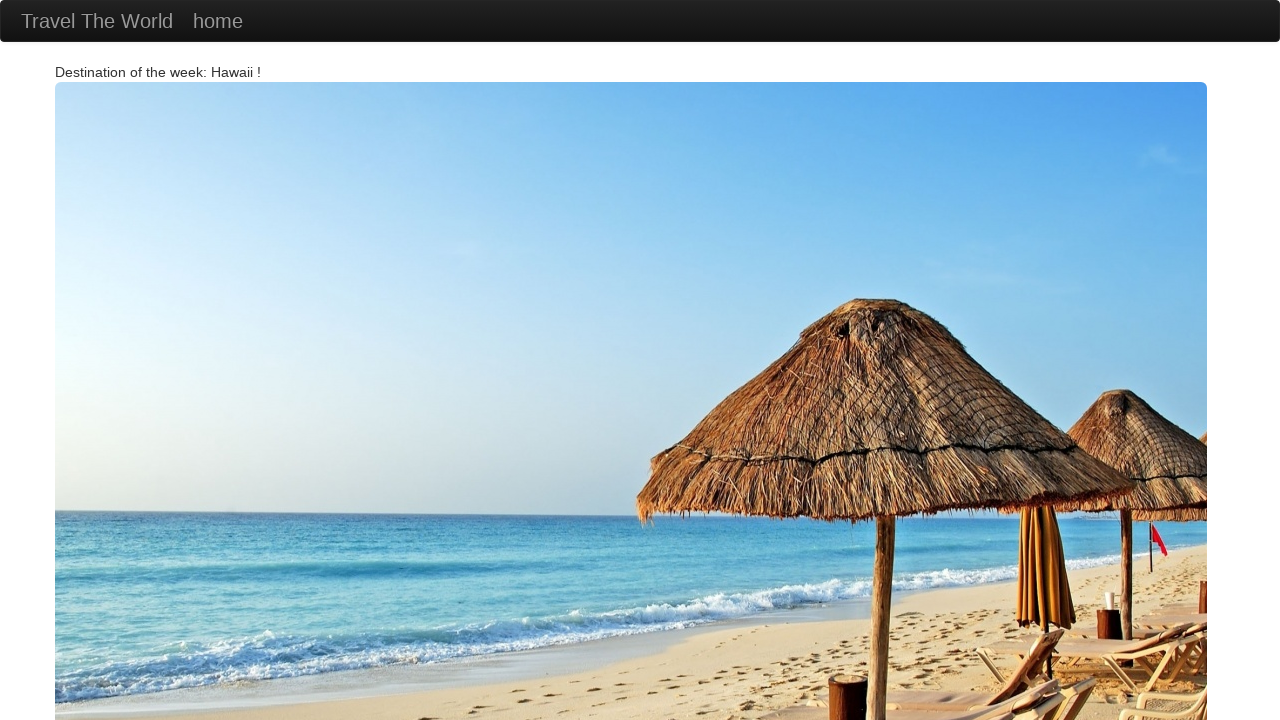

Retrieved current URL after clicking destination link
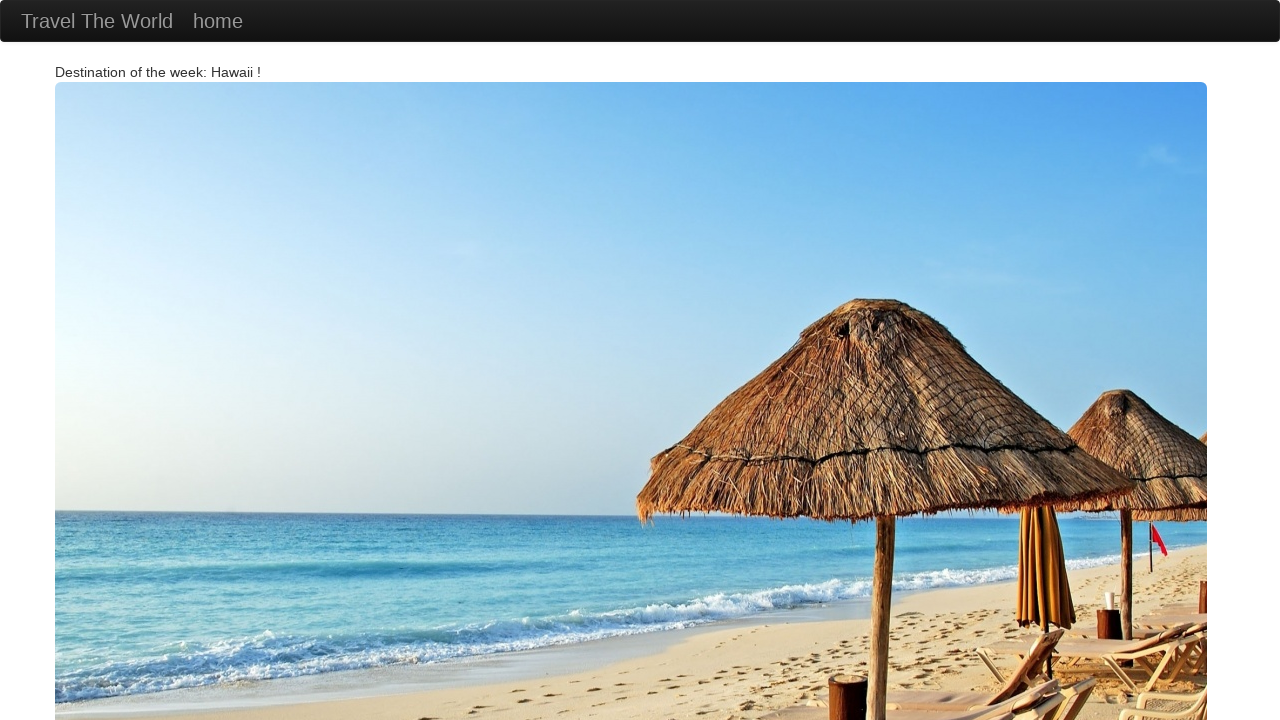

Verified URL contains 'vacation'
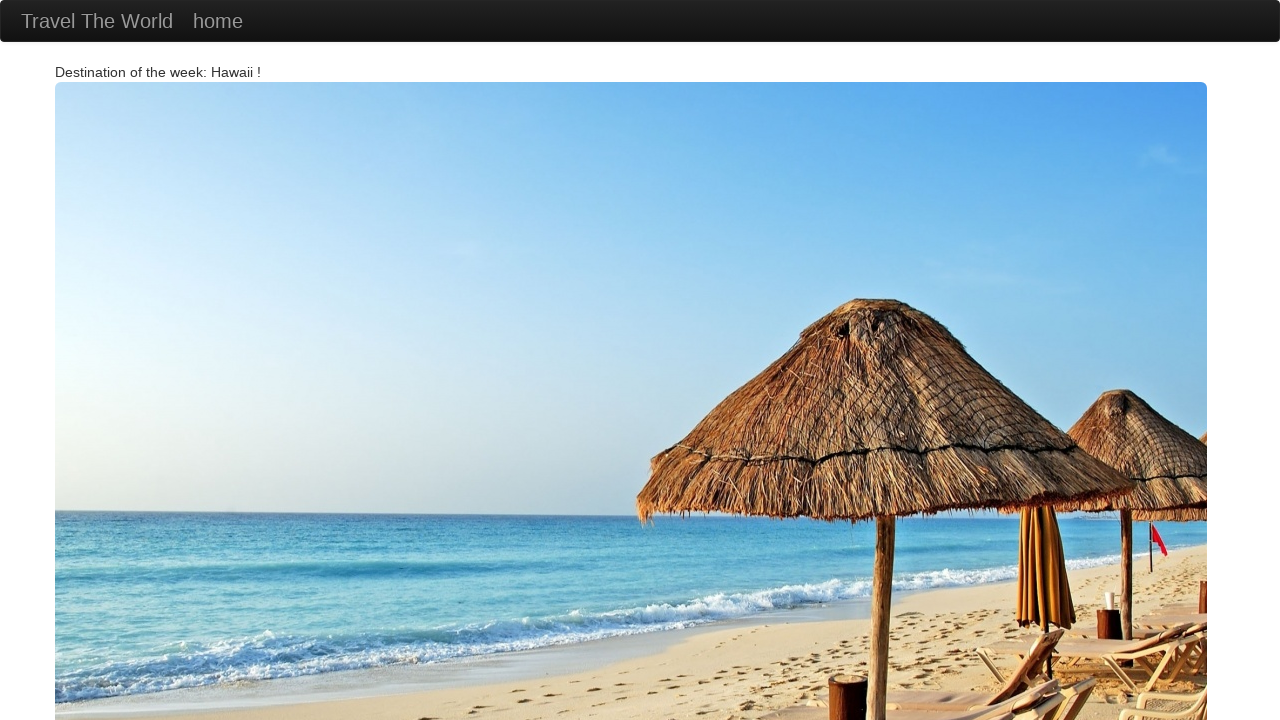

Navigated back to main page
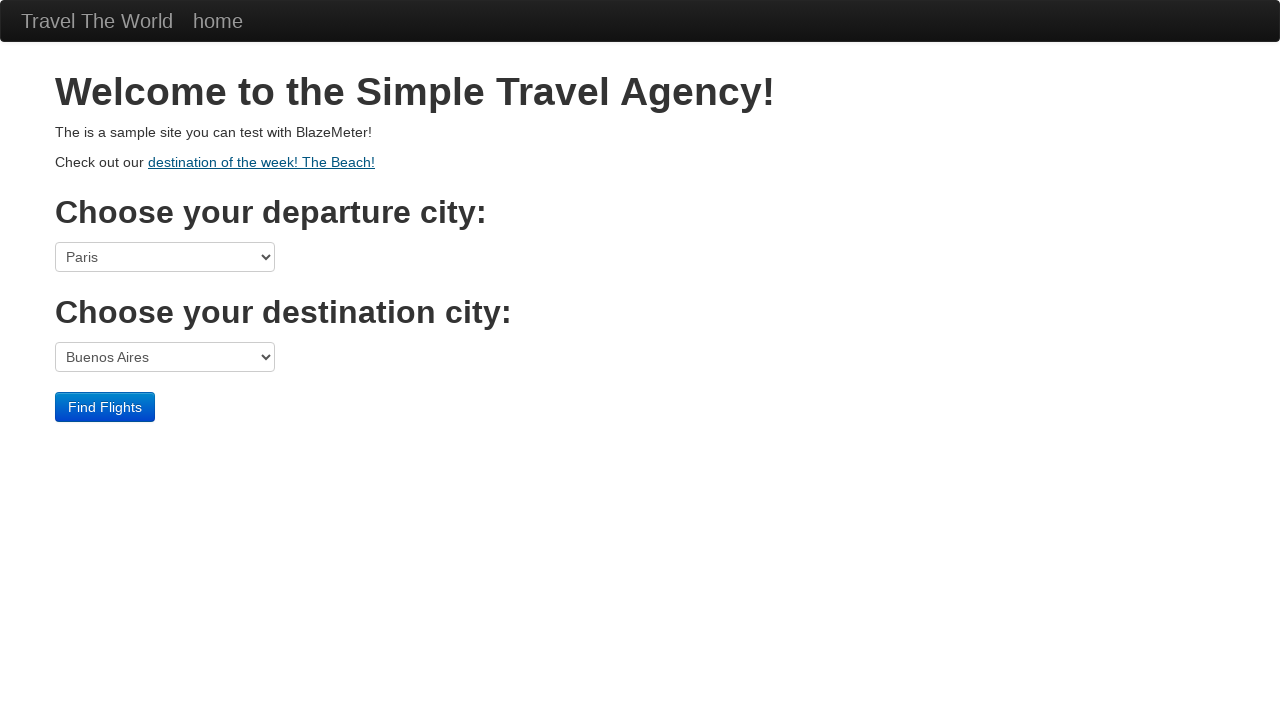

Selected 'Mexico City' as departure city on select[name='fromPort']
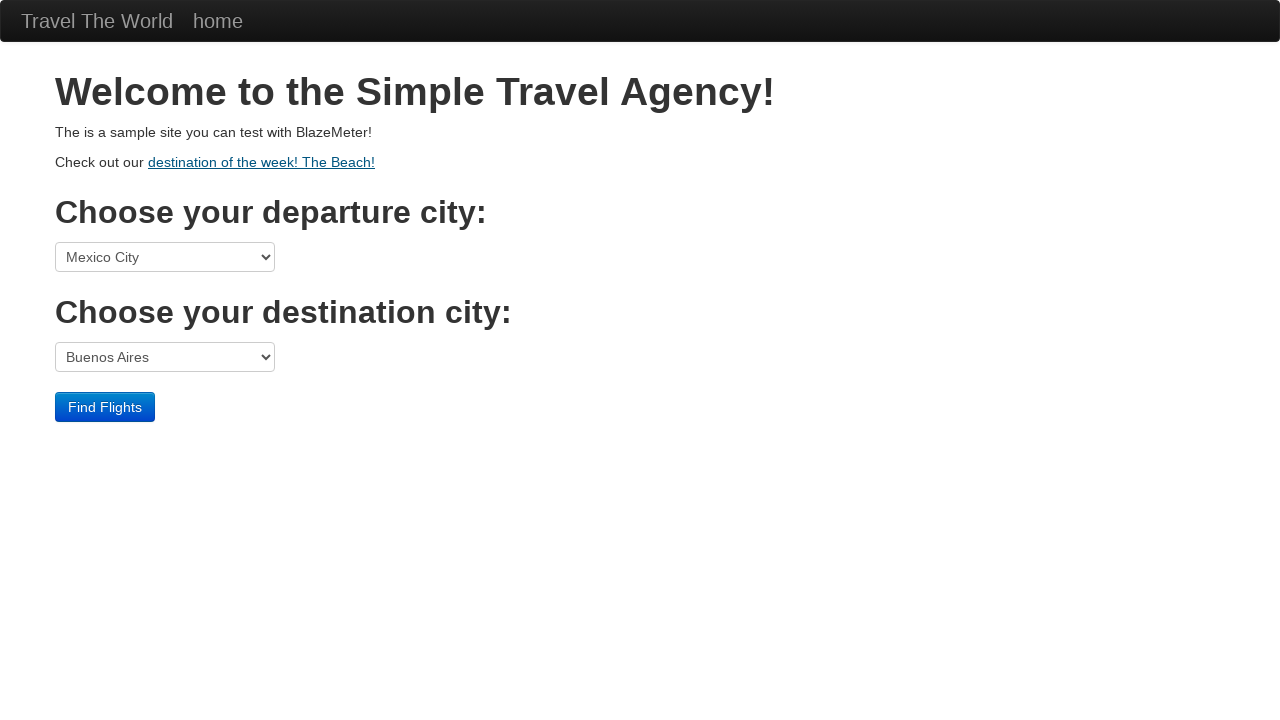

Selected 'London' as destination city on select[name='toPort']
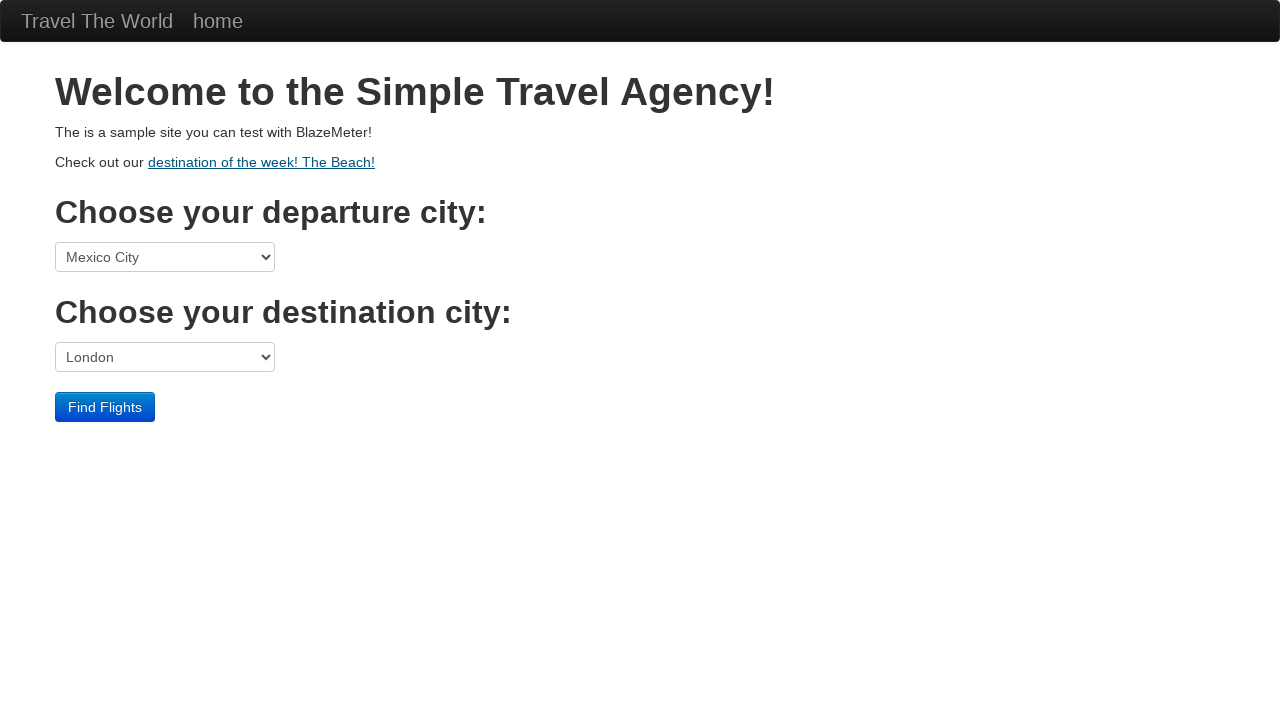

Clicked Find Flights button to search for flights at (105, 407) on input[type='submit']
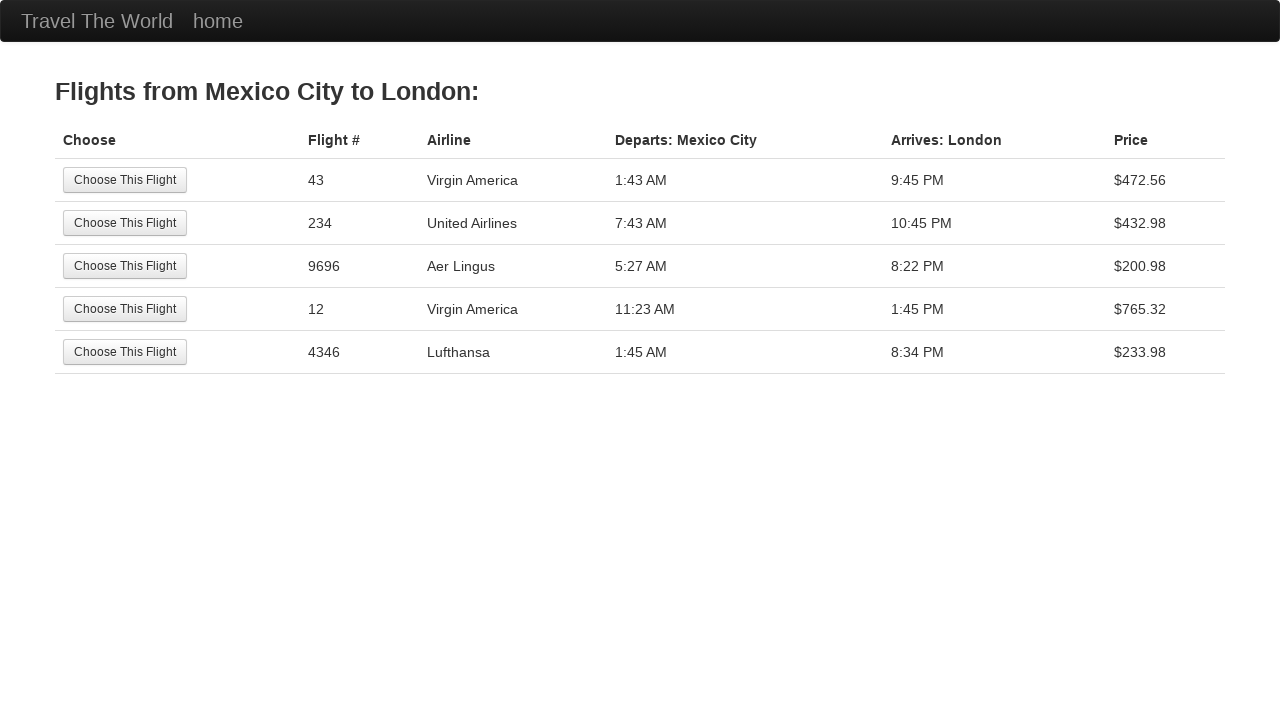

Flight results table loaded successfully
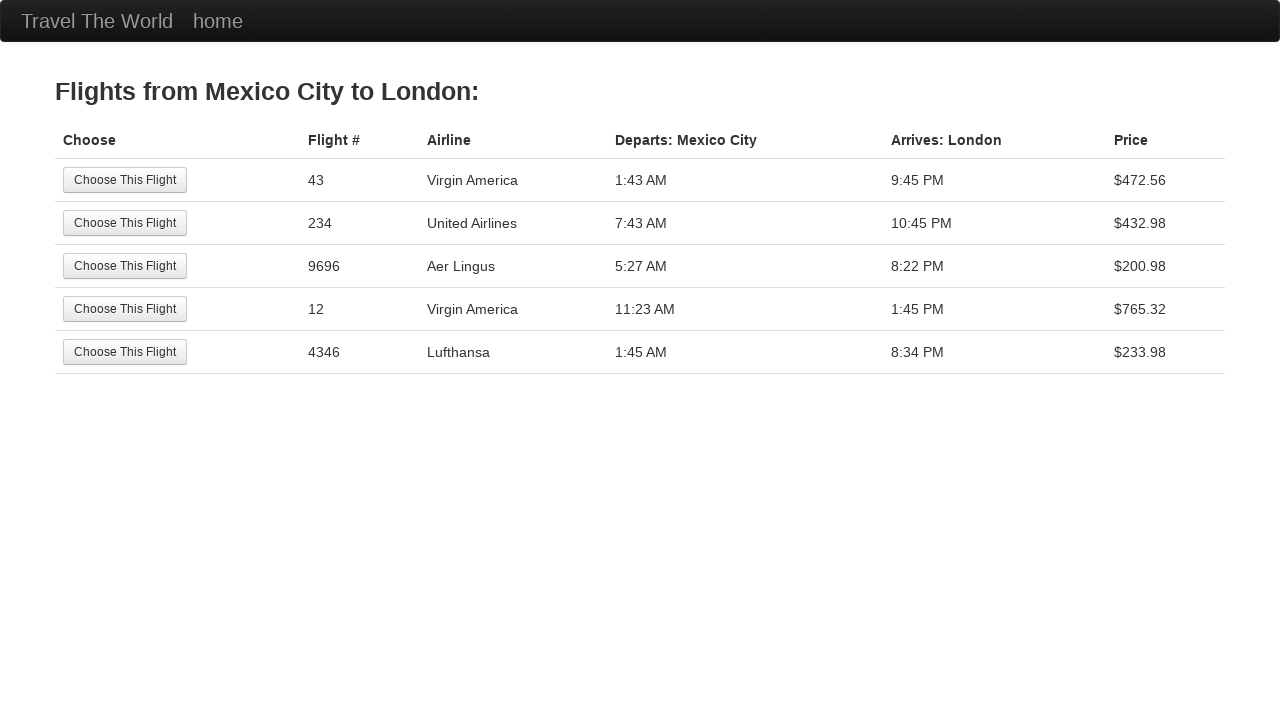

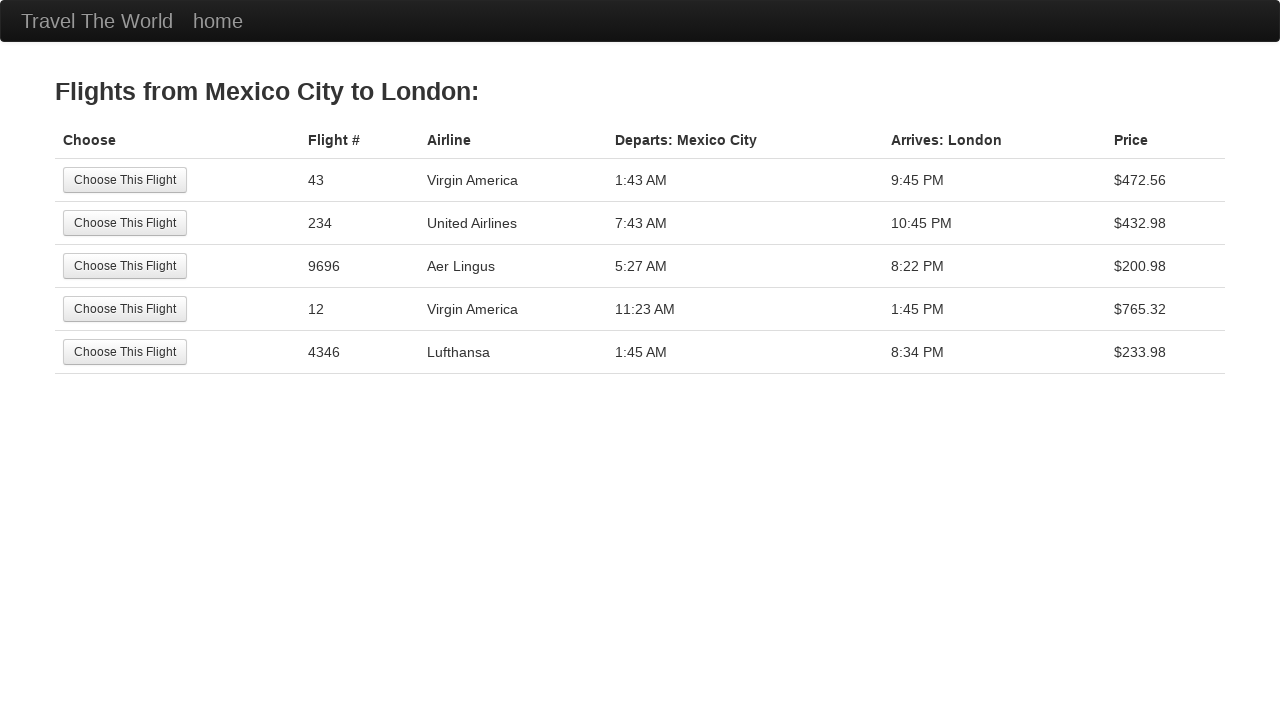